Tests number input field functionality by entering a value, clearing it, and entering a new value

Starting URL: http://the-internet.herokuapp.com/inputs

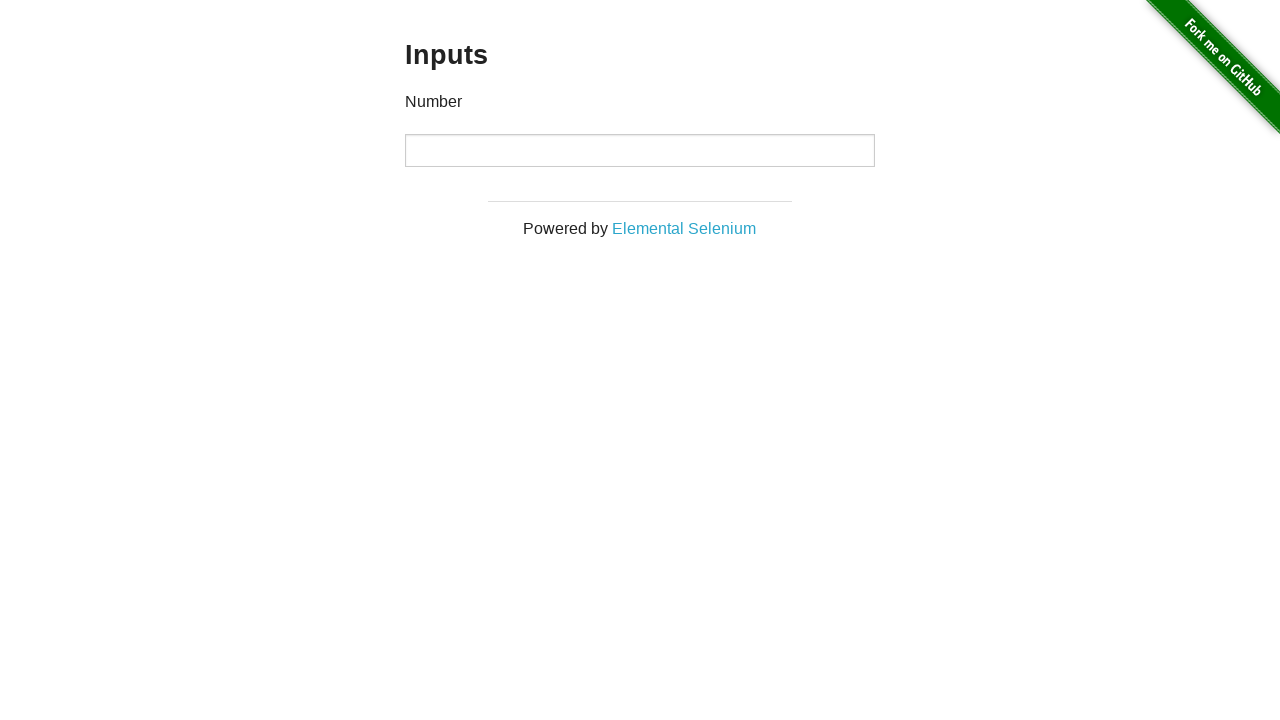

Entered initial value 1000 into number input field on input[type='number']
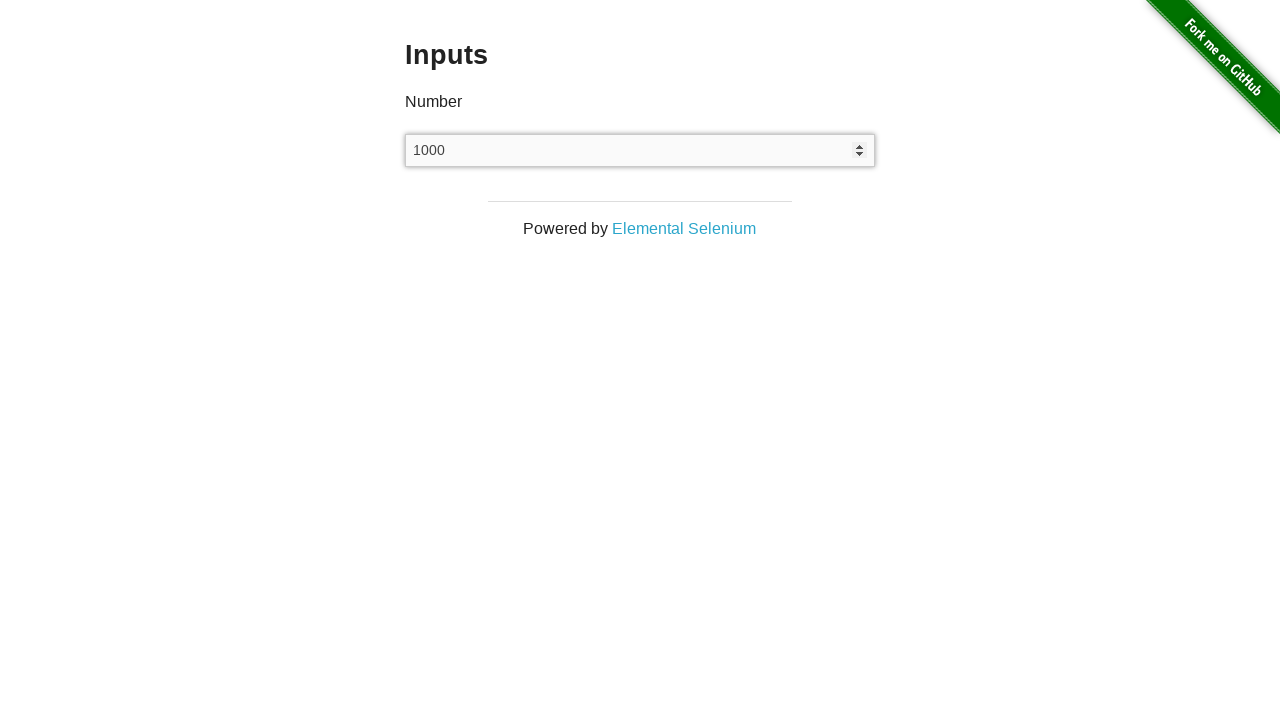

Cleared the number input field on input[type='number']
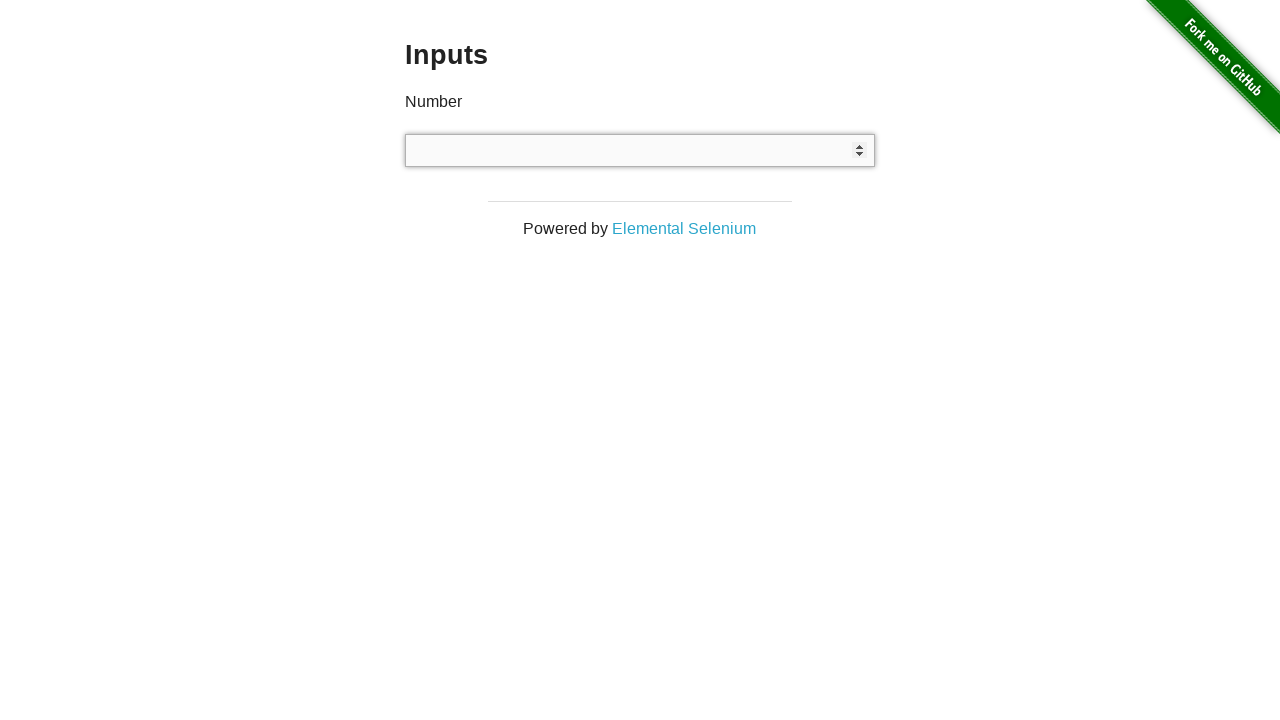

Entered new value 999 into number input field on input[type='number']
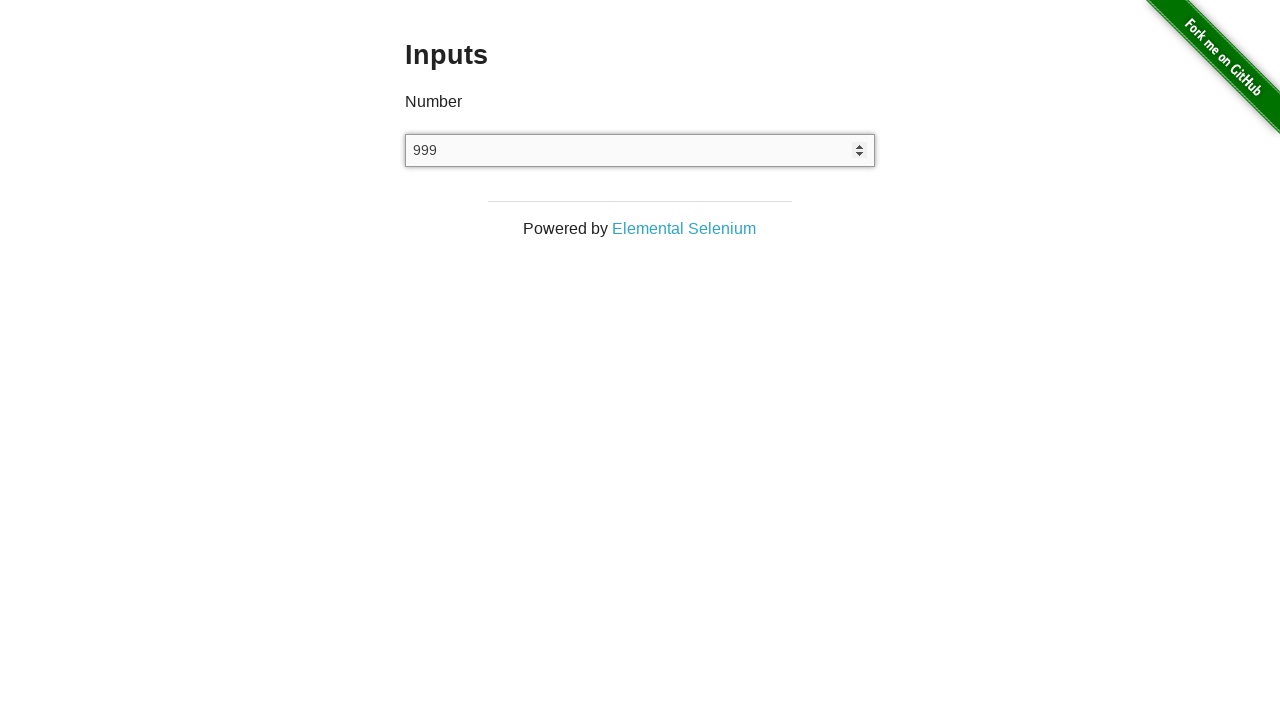

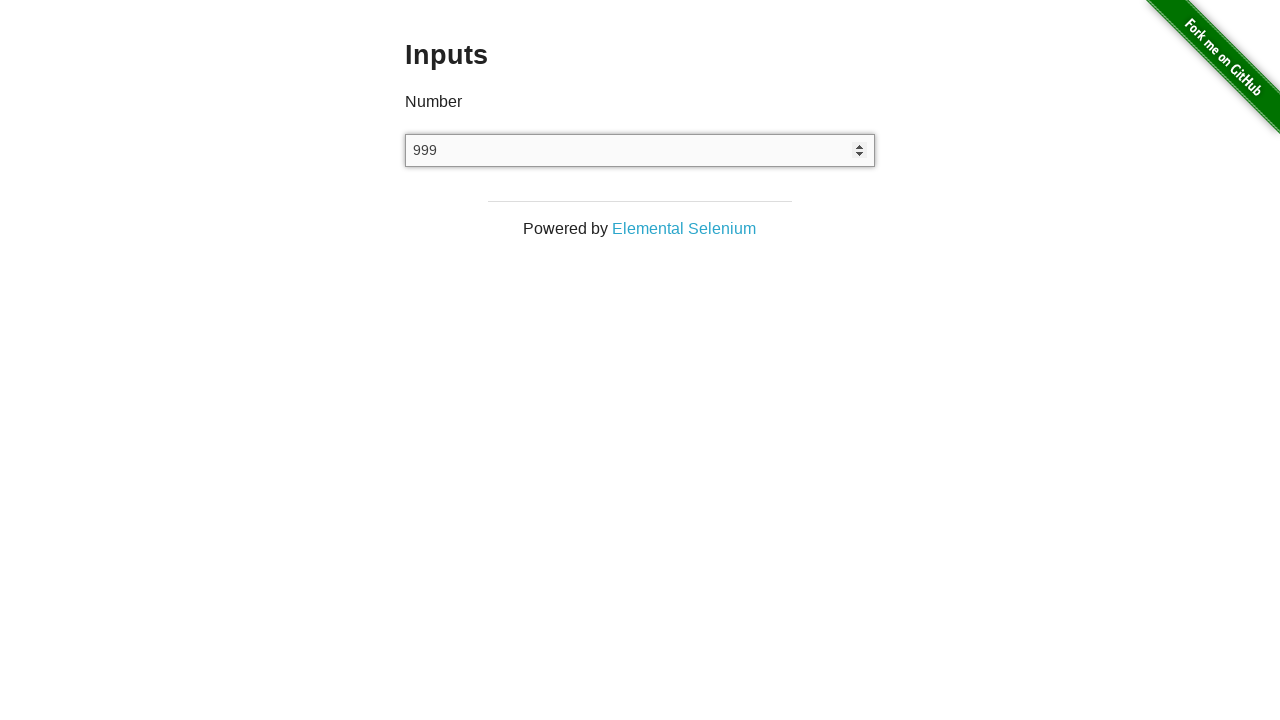